Tests mouse interactions including right-click on an element and drag-and-drop functionality across two different pages

Starting URL: https://selenium08.blogspot.com/2020/01/click-and-hold.html

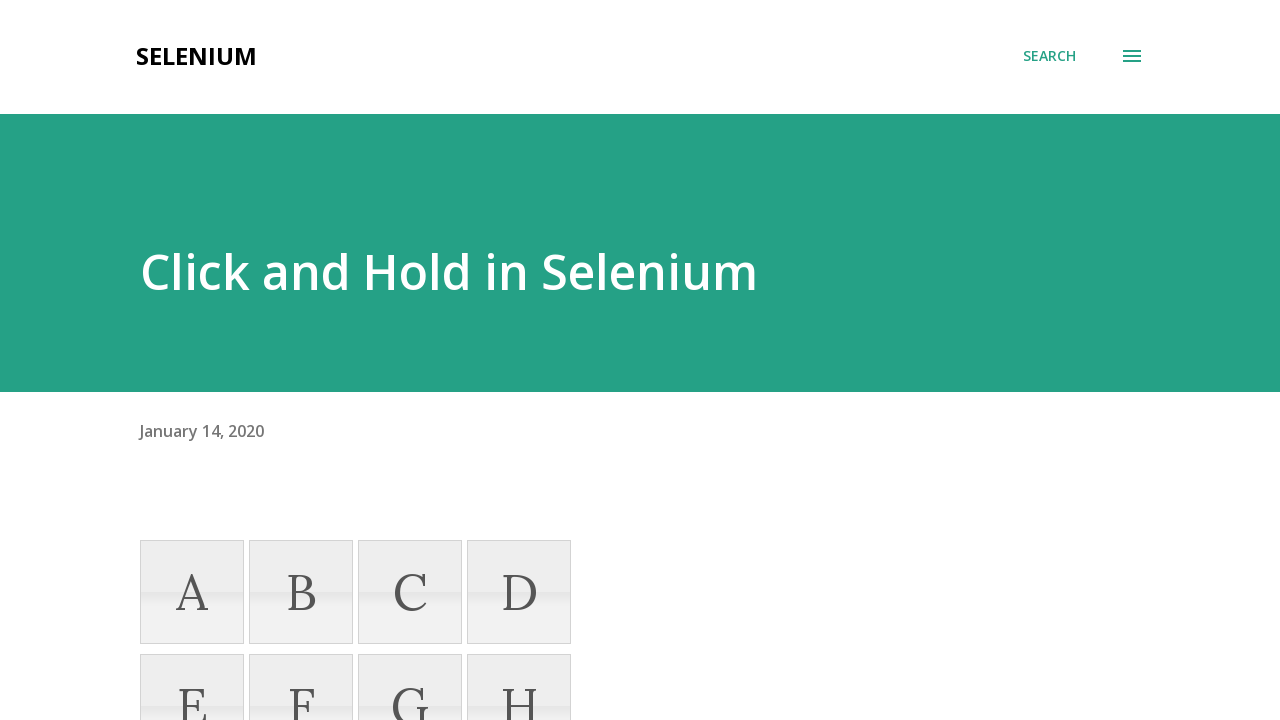

Located element A in the list
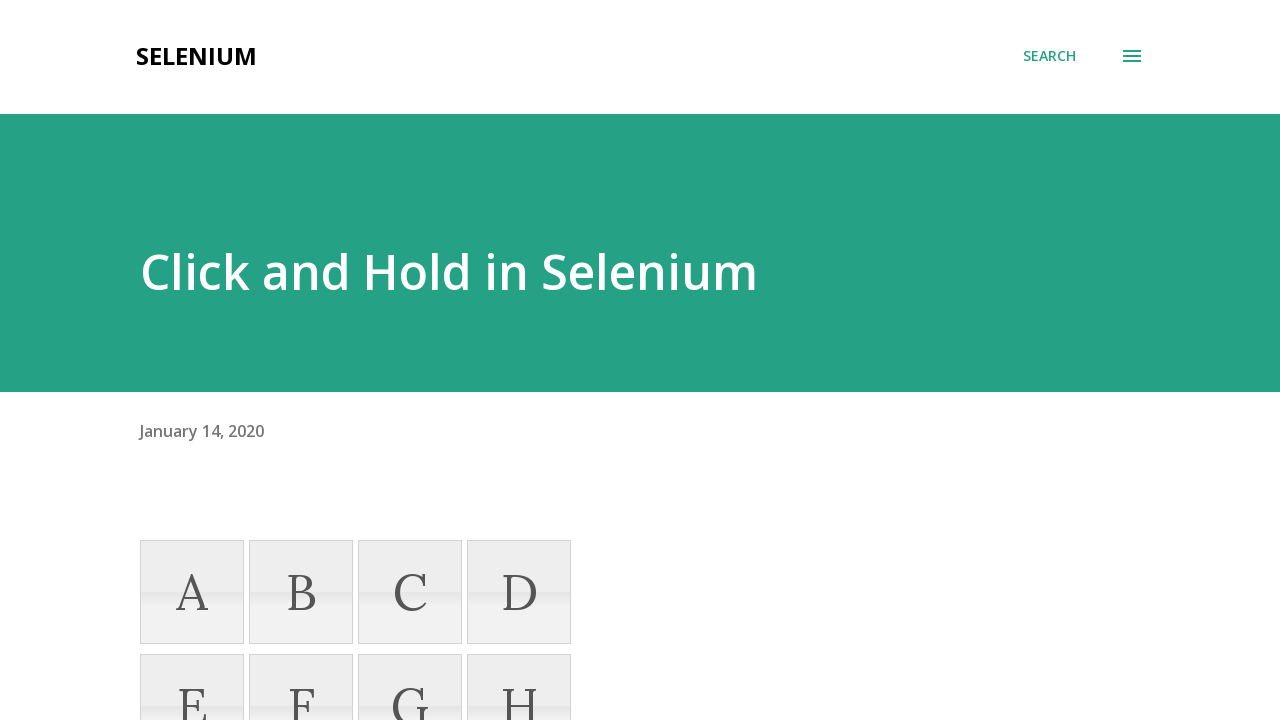

Right-clicked (context clicked) on element A at (192, 592) on xpath=//li[text()='A']
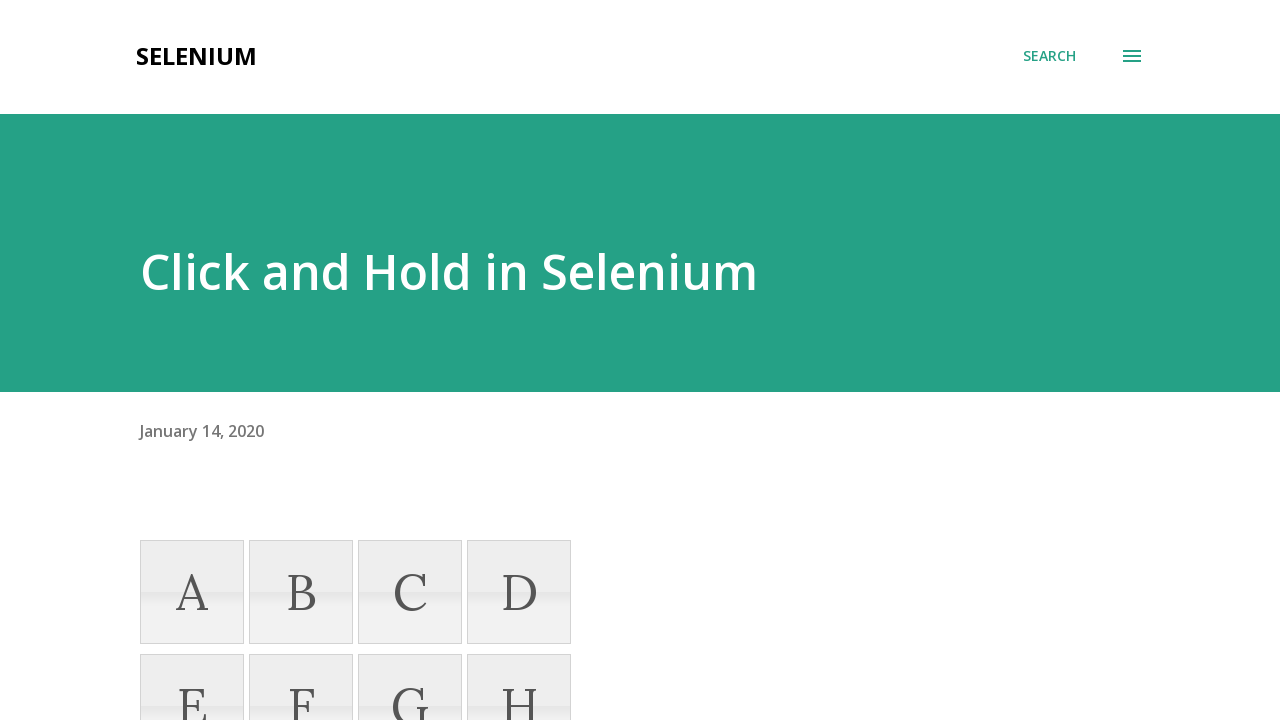

Navigated to drag-and-drop test page
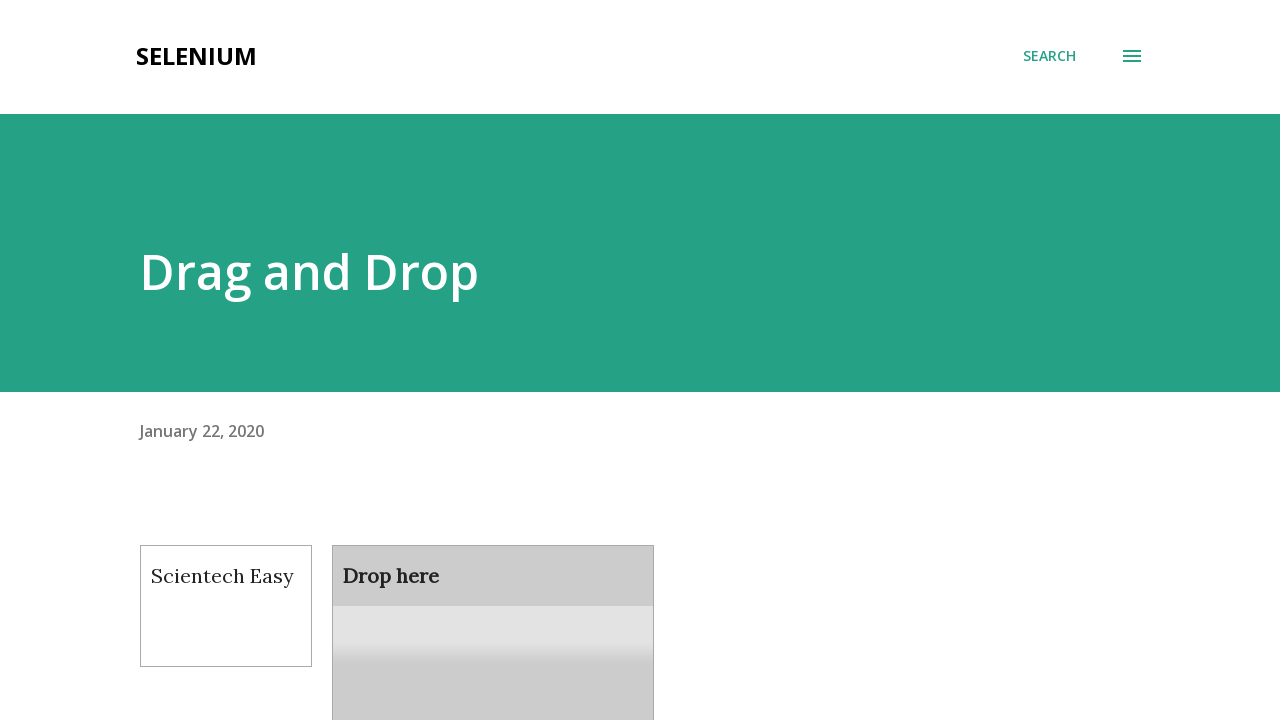

Located draggable element
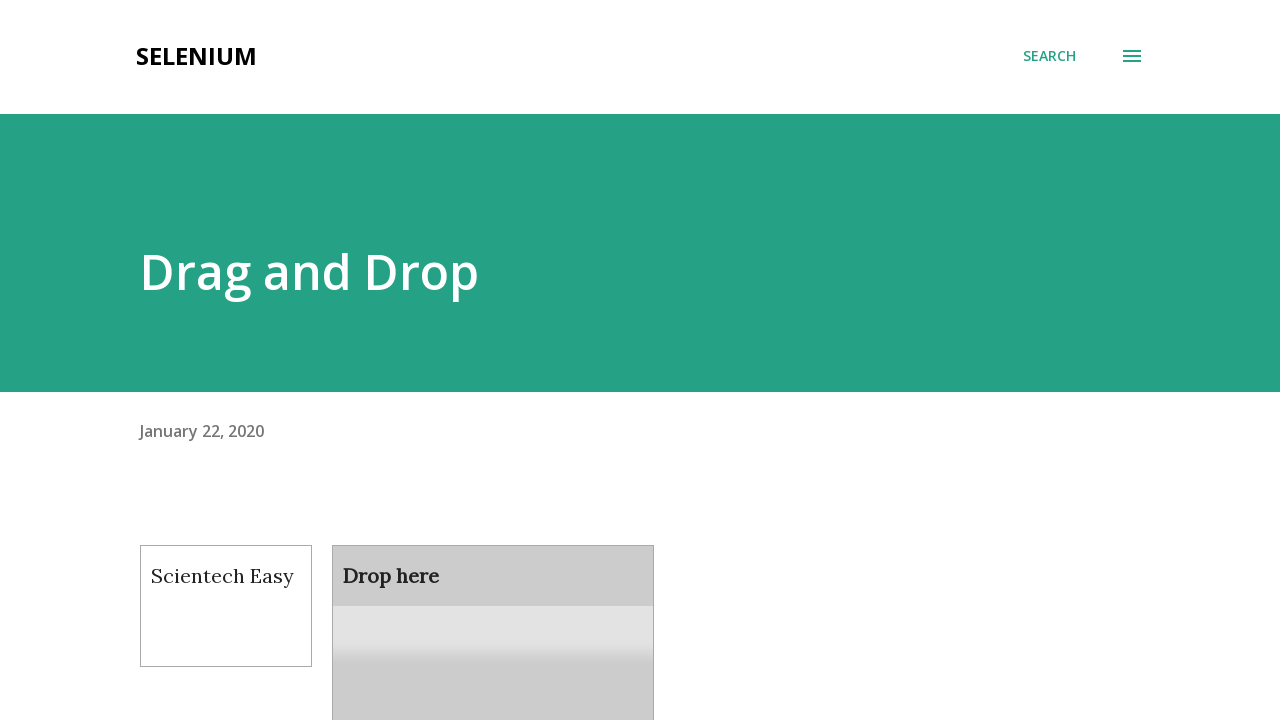

Located droppable element
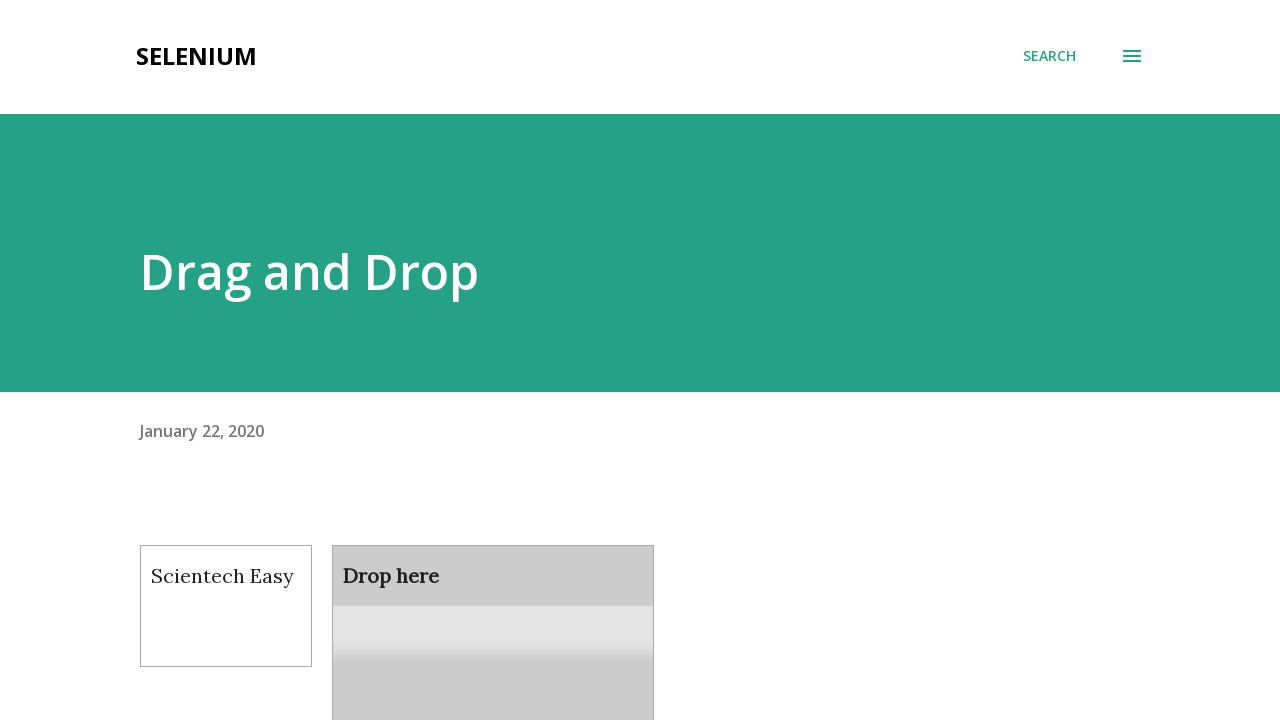

Performed drag-and-drop of element A to droppable zone at (493, 609)
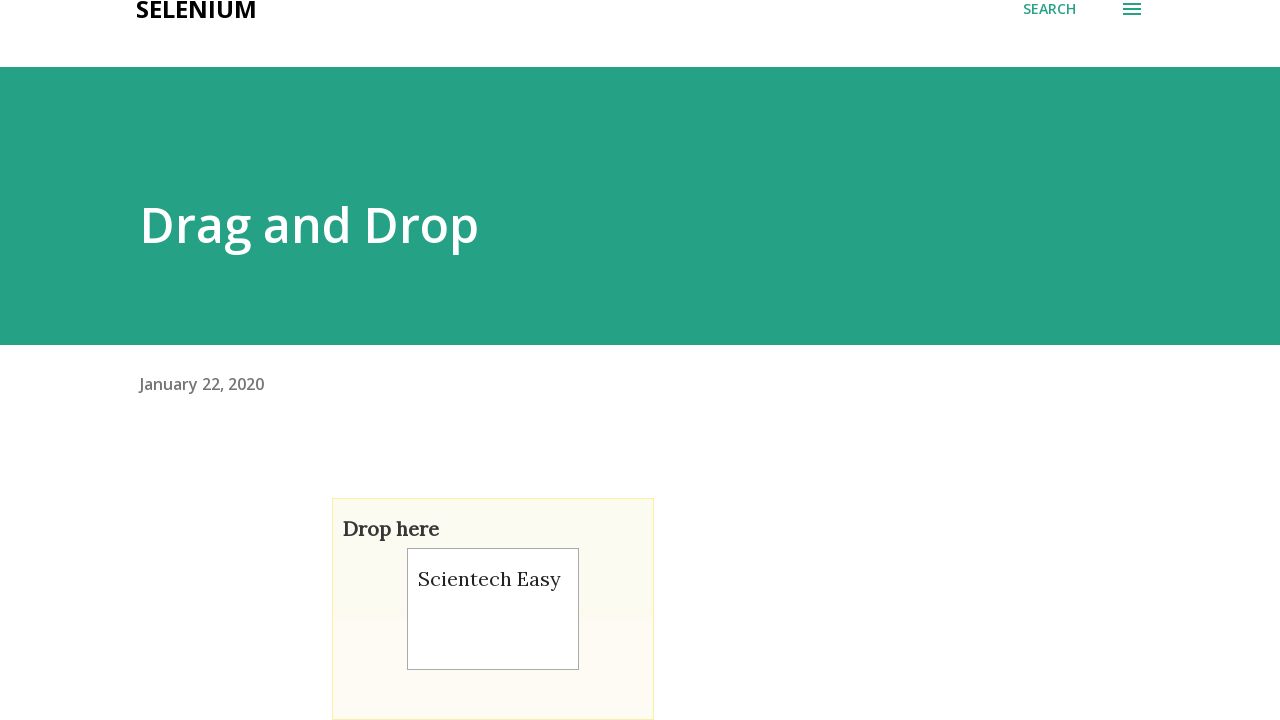

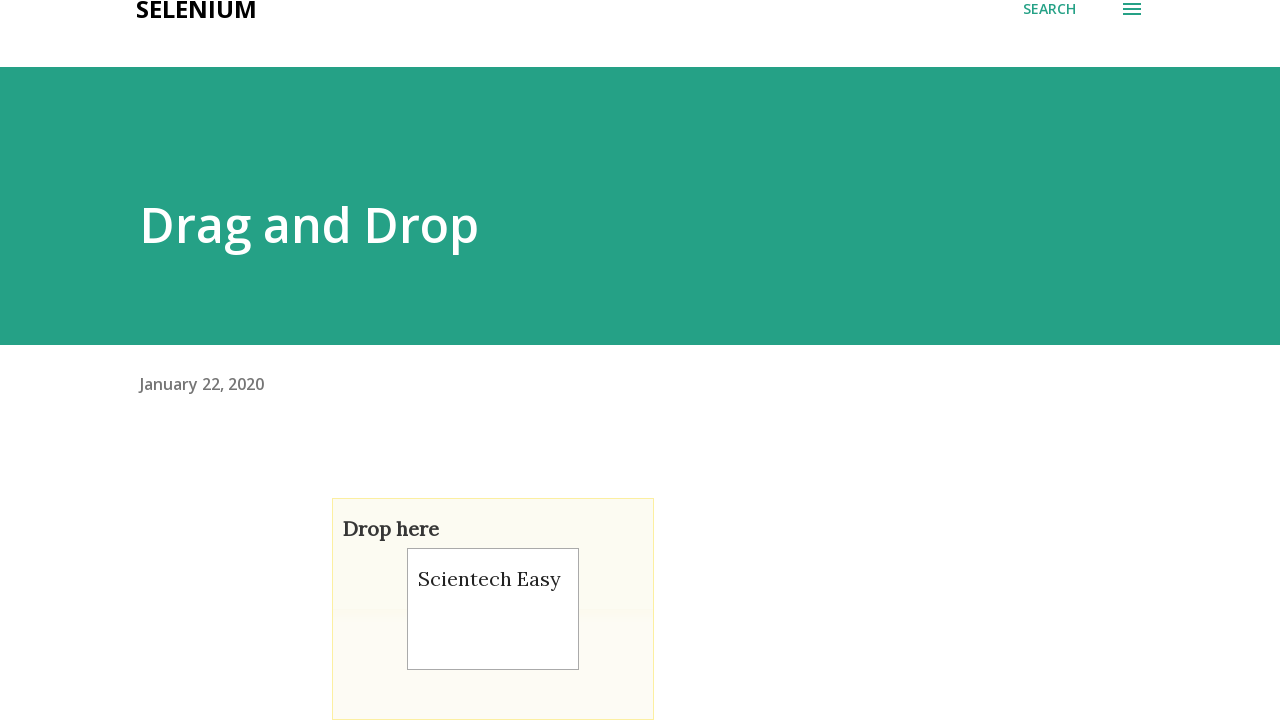